Tests JavaScript confirm dialog by clicking a button that triggers a JS Confirm, dismissing (canceling) the dialog, and verifying the cancel result message

Starting URL: https://automationfc.github.io/basic-form/index.html

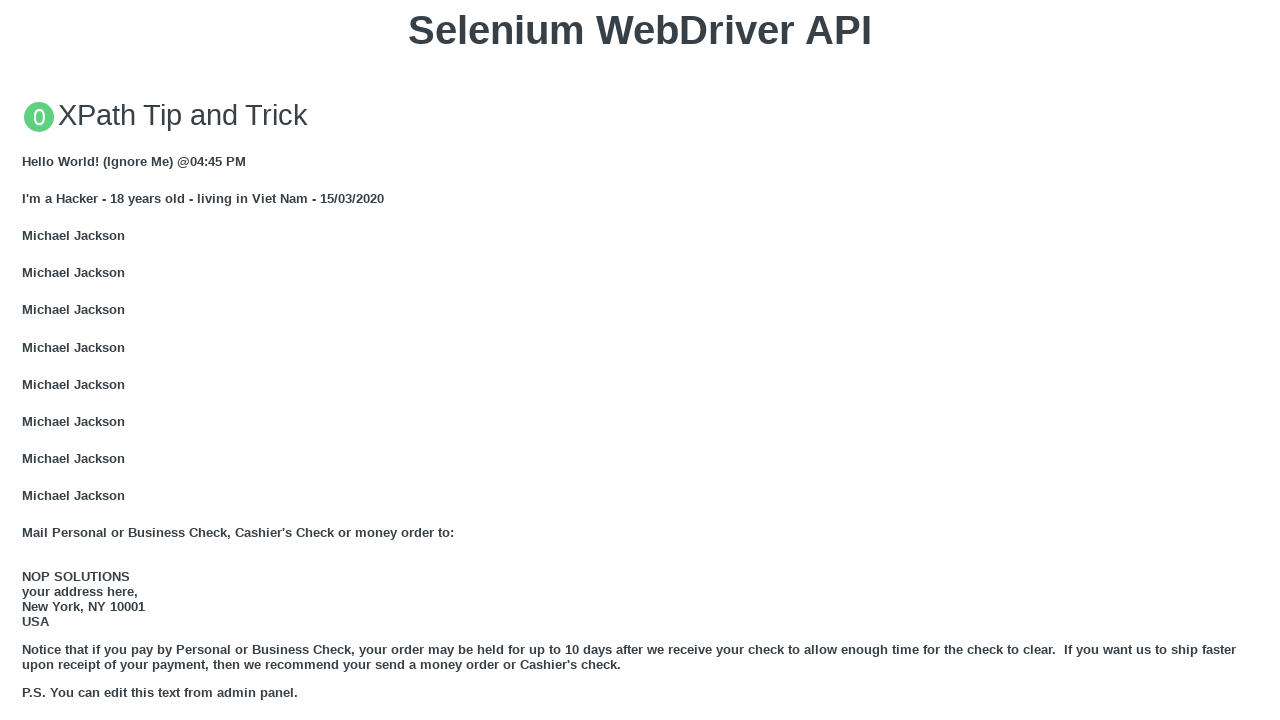

Set up dialog handler to dismiss confirm dialog
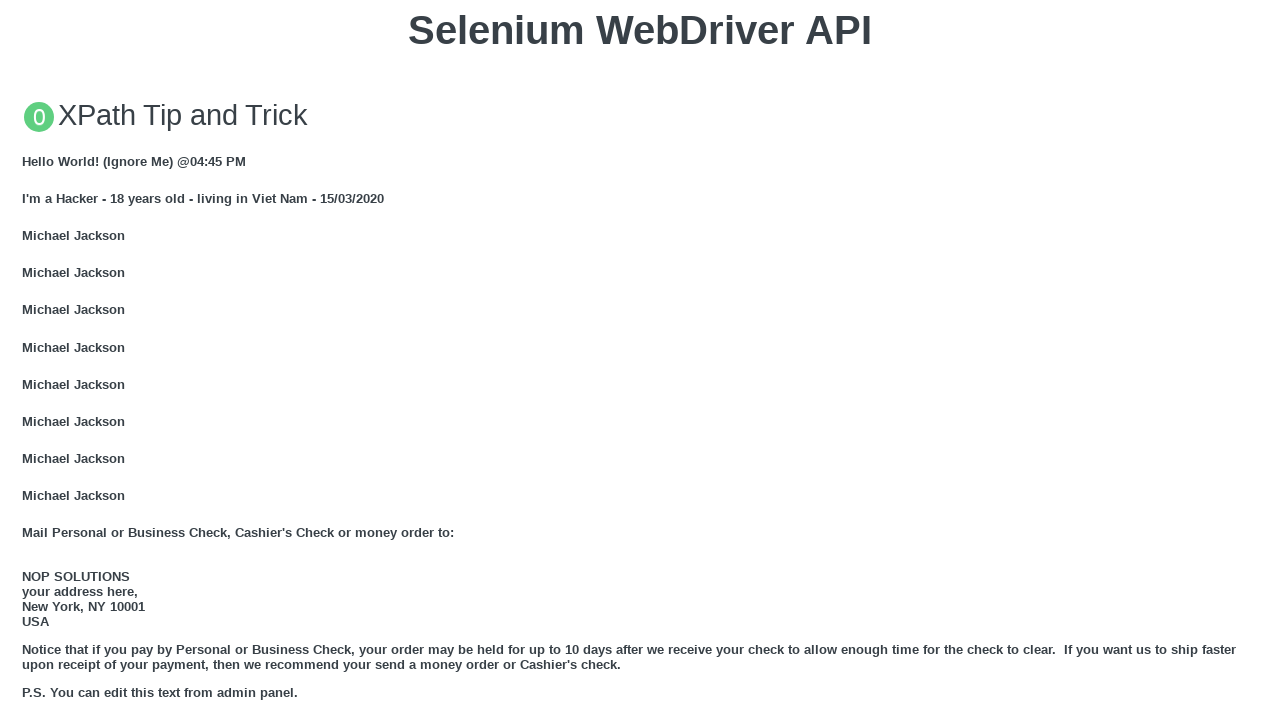

Clicked button to trigger JavaScript confirm dialog at (640, 360) on xpath=//button[text()='Click for JS Confirm']
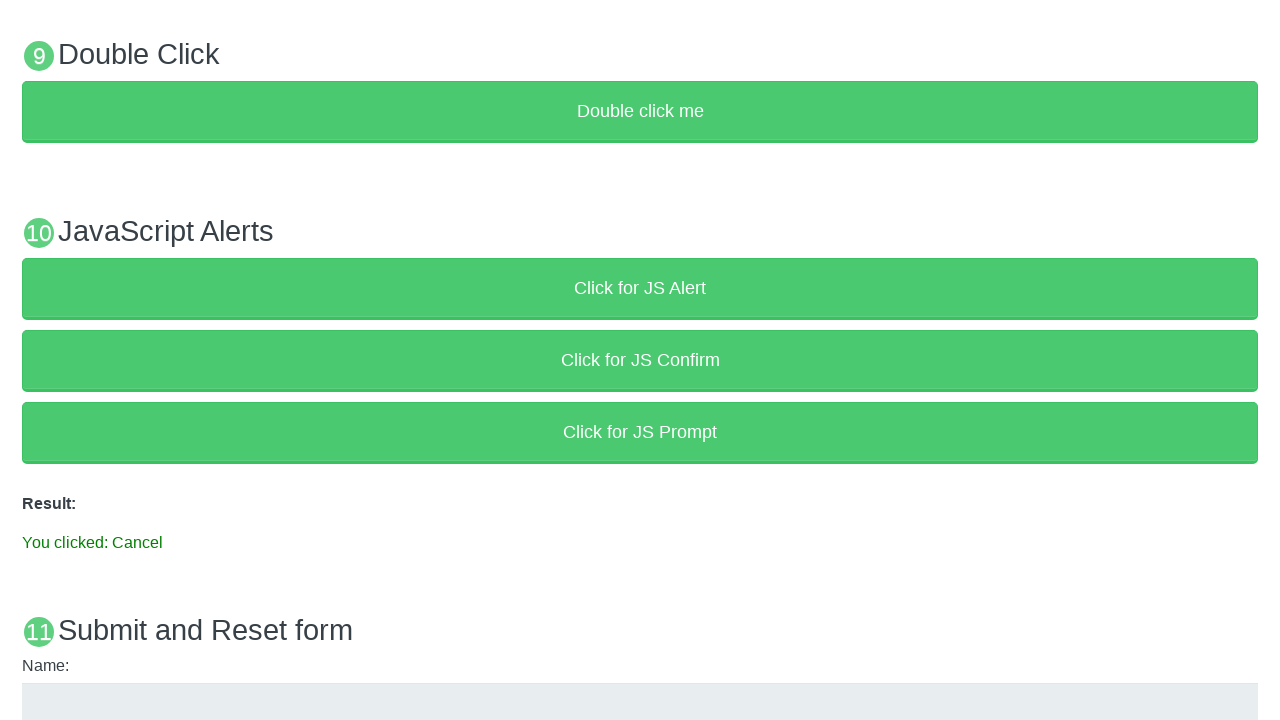

Confirmed dialog was dismissed and result element loaded
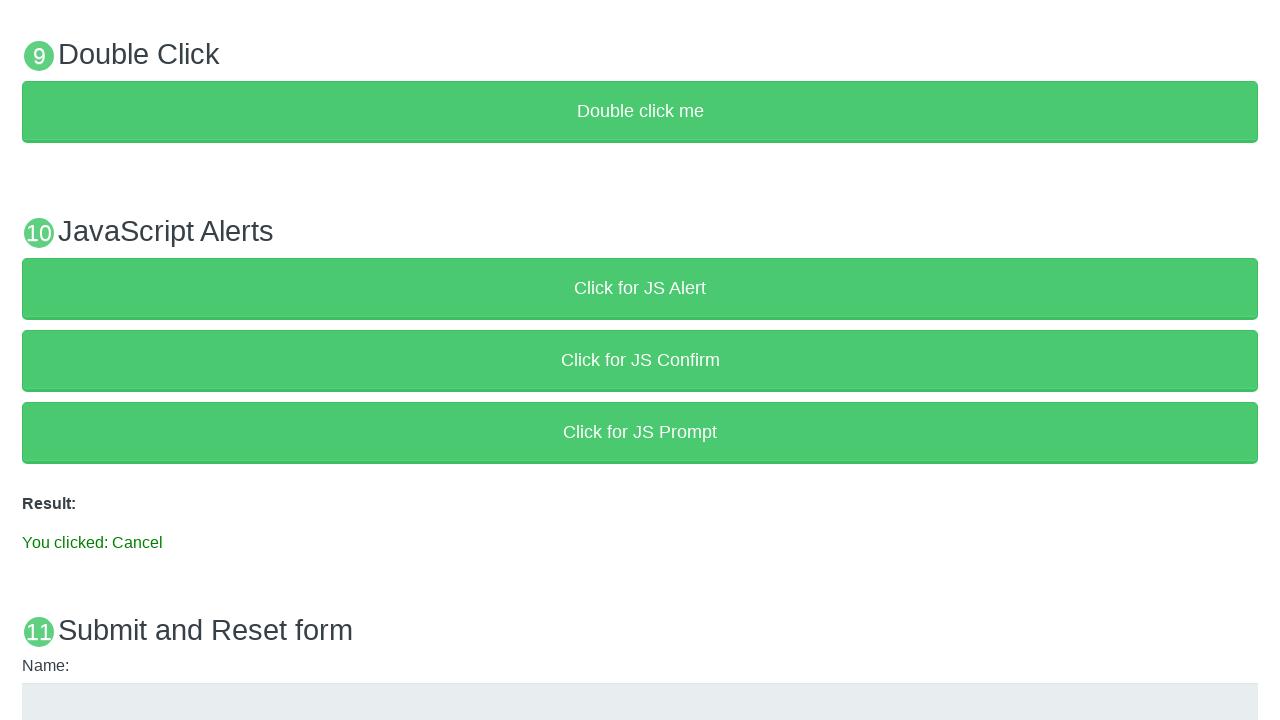

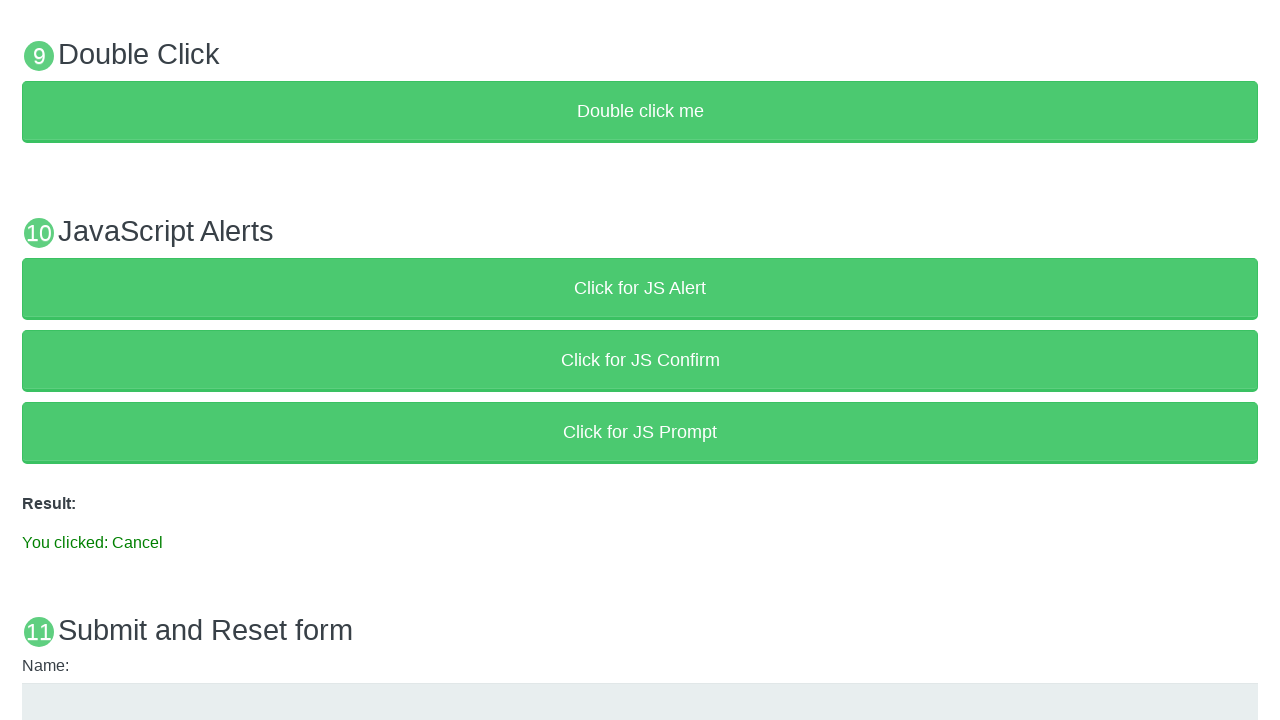